Tests that clicking Clear completed removes completed items from the list

Starting URL: https://demo.playwright.dev/todomvc

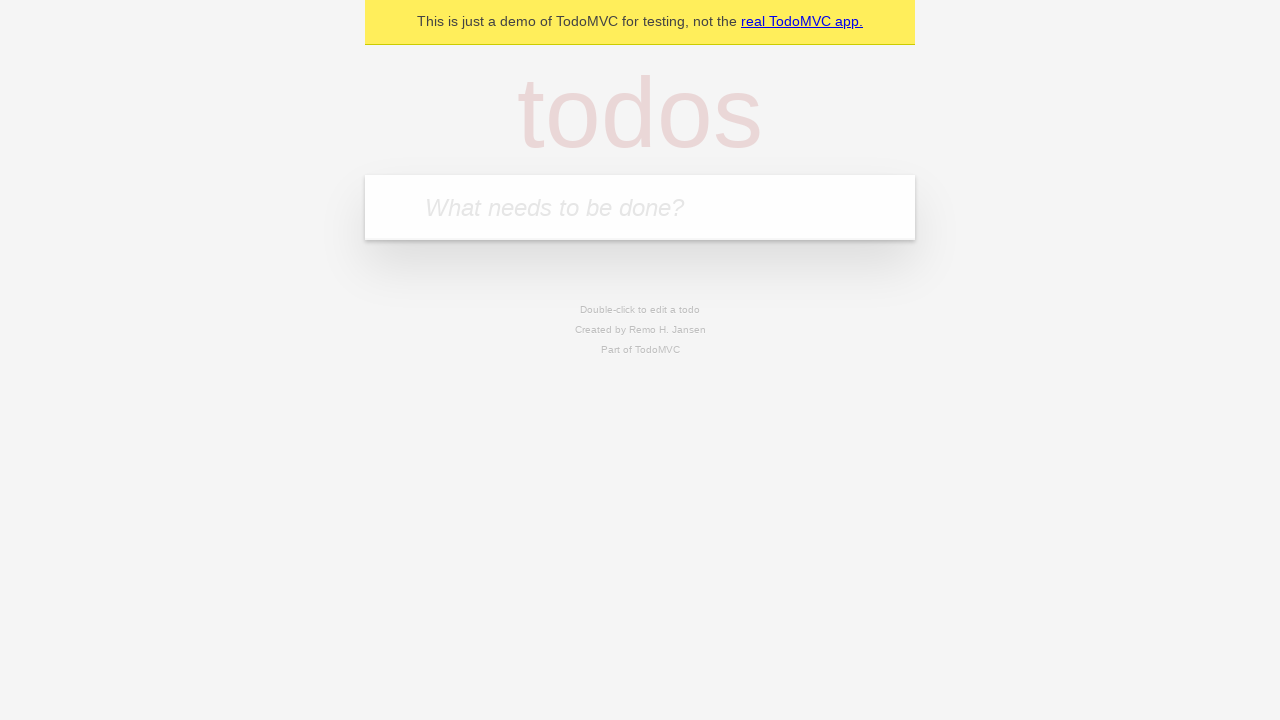

Filled input field with 'buy some cheese' on internal:attr=[placeholder="What needs to be done?"i]
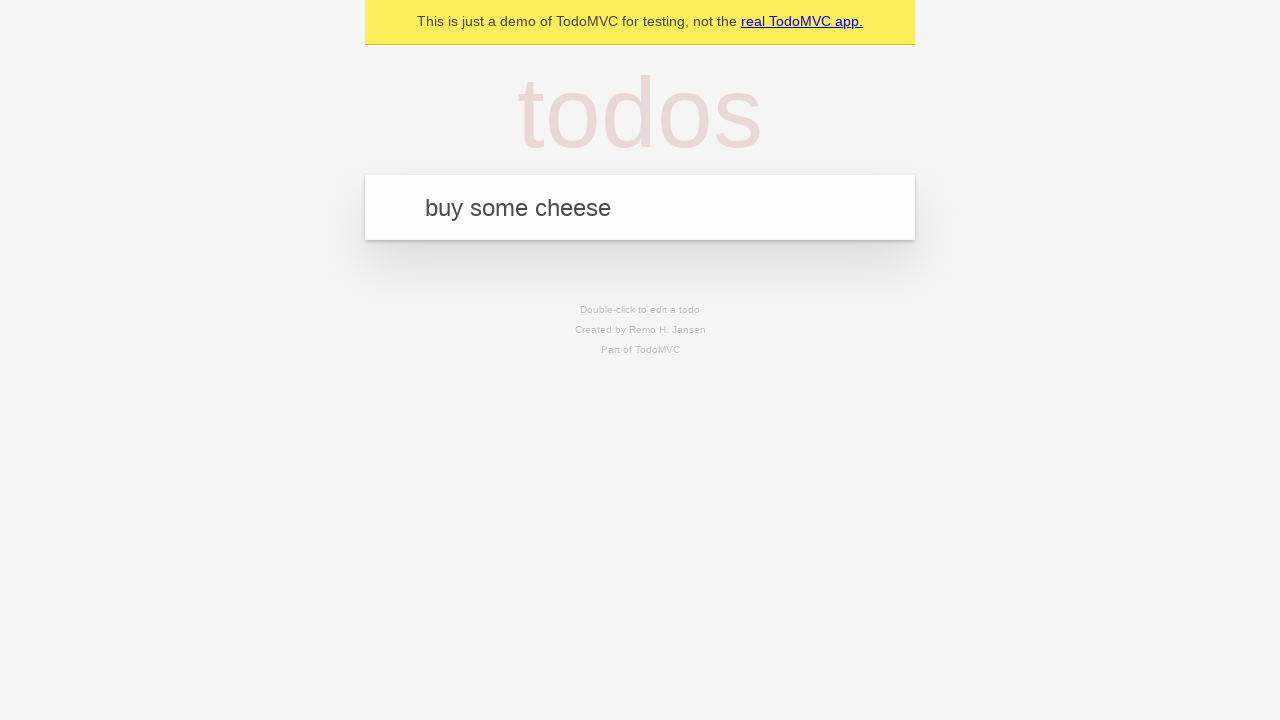

Pressed Enter to add first todo item on internal:attr=[placeholder="What needs to be done?"i]
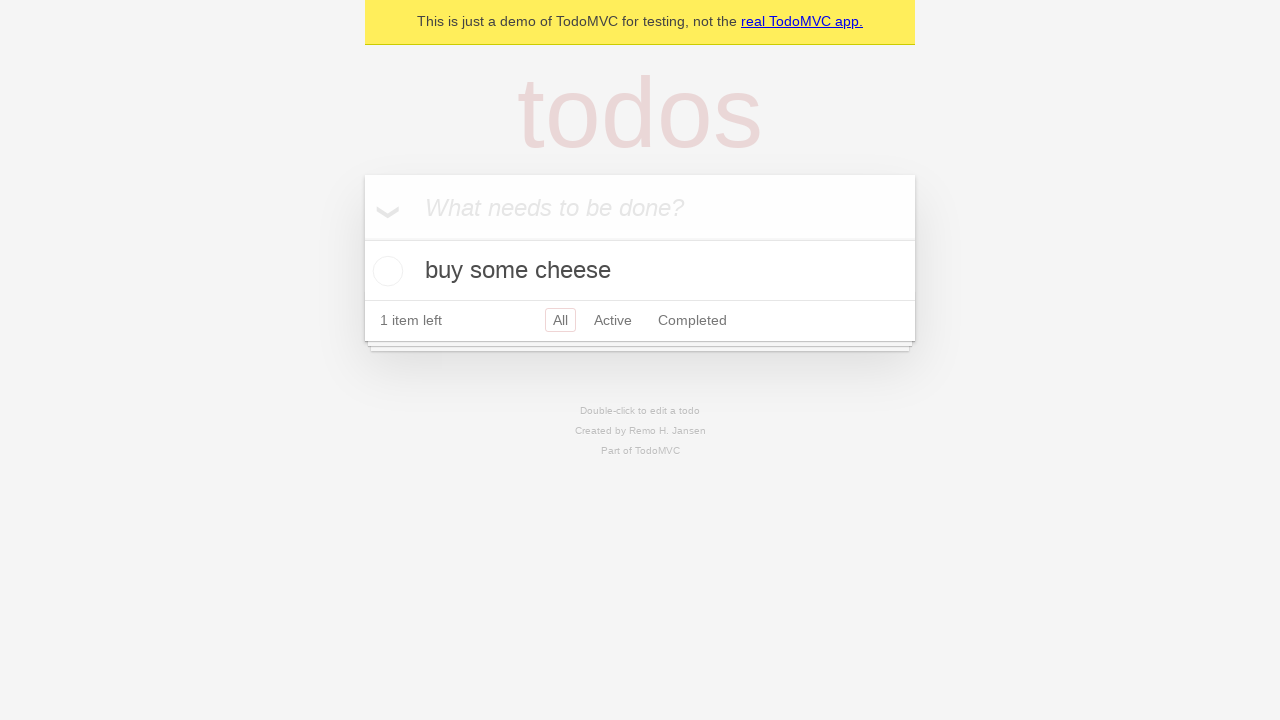

Filled input field with 'feed the cat' on internal:attr=[placeholder="What needs to be done?"i]
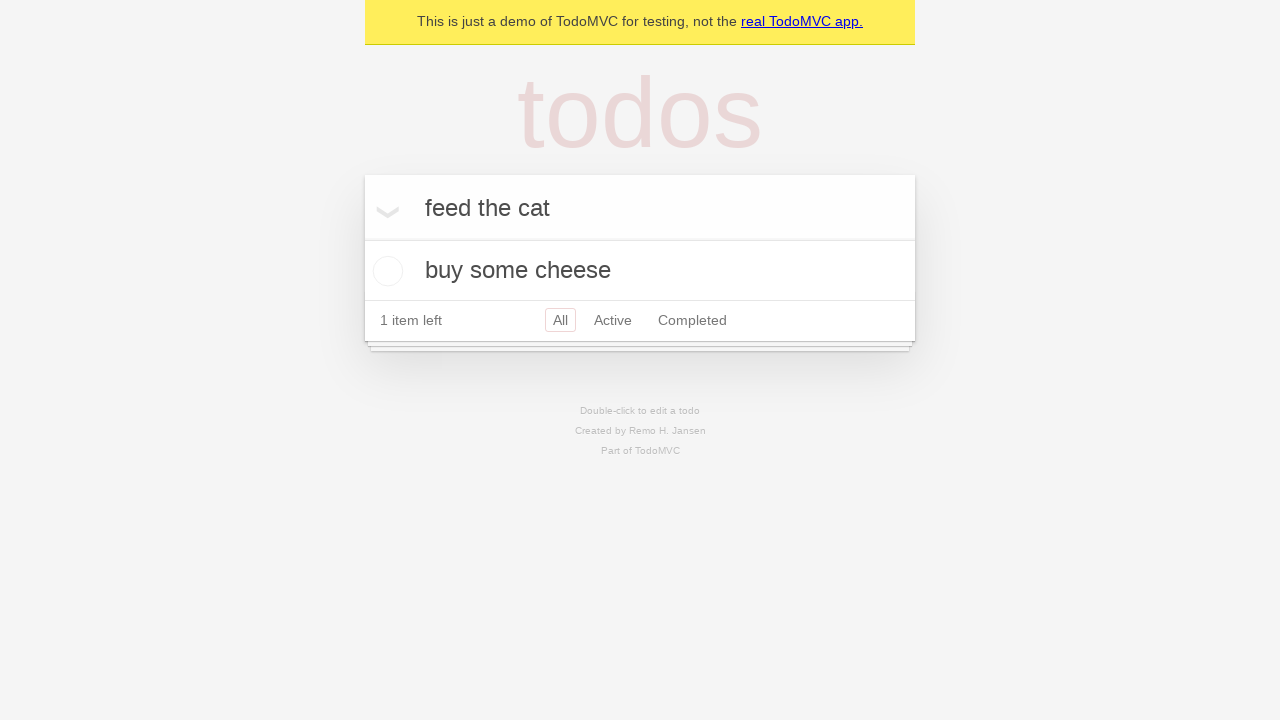

Pressed Enter to add second todo item on internal:attr=[placeholder="What needs to be done?"i]
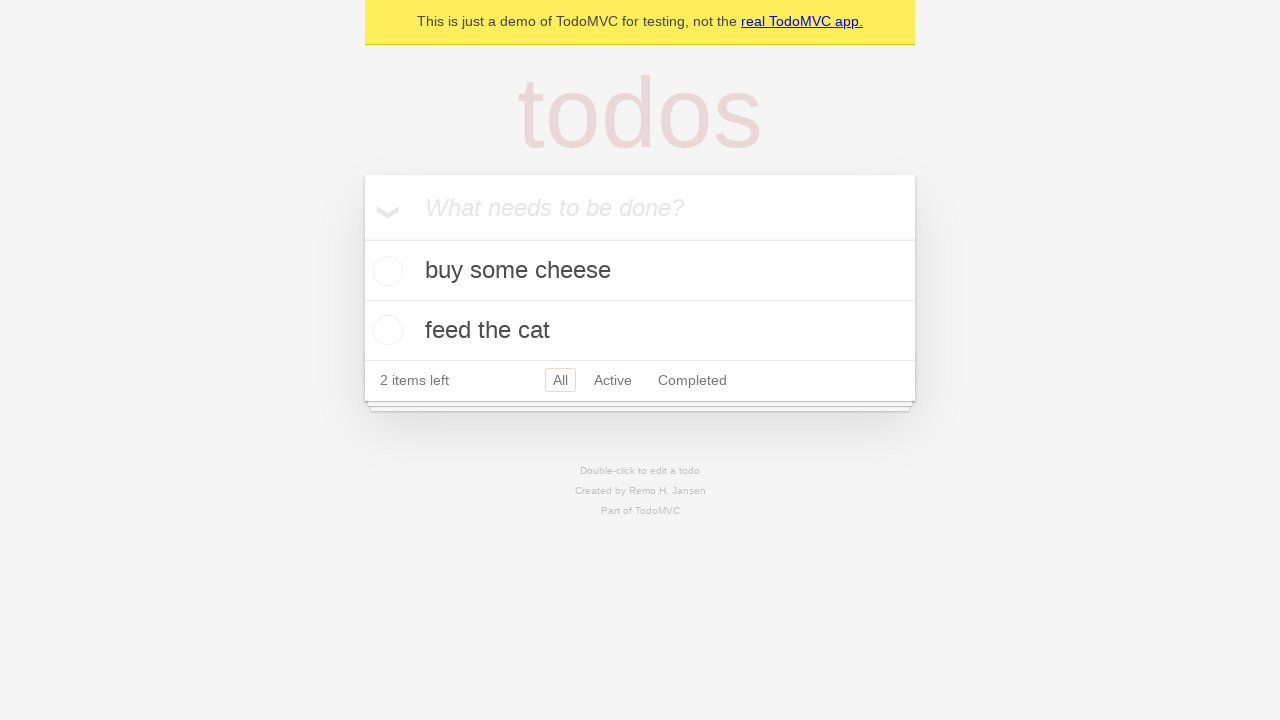

Filled input field with 'book a doctors appointment' on internal:attr=[placeholder="What needs to be done?"i]
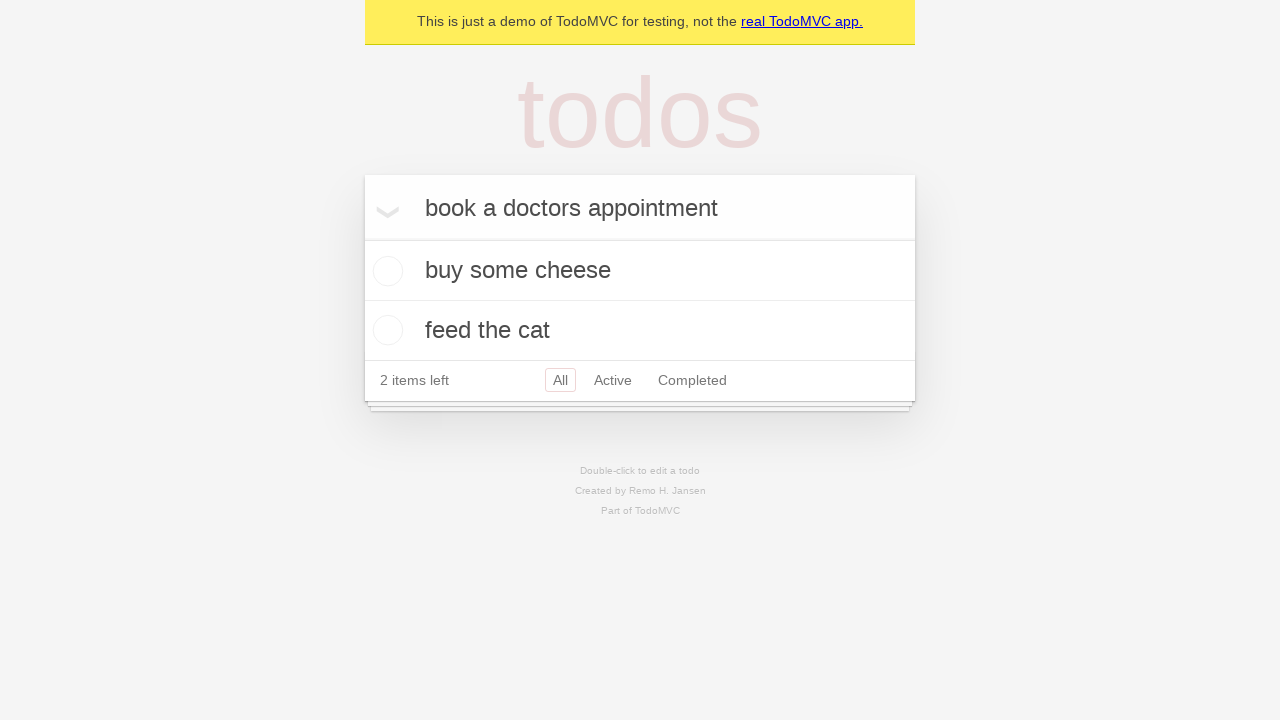

Pressed Enter to add third todo item on internal:attr=[placeholder="What needs to be done?"i]
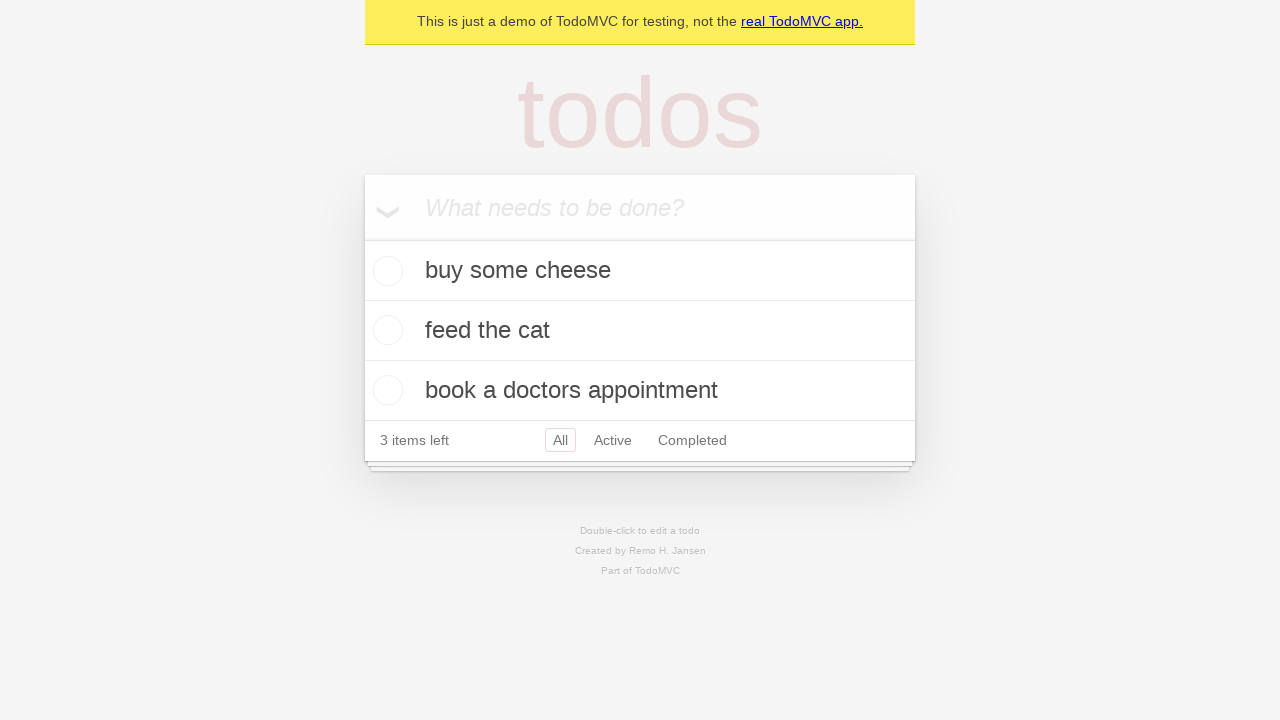

Checked the second todo item checkbox to mark it as completed at (385, 330) on internal:testid=[data-testid="todo-item"s] >> nth=1 >> internal:role=checkbox
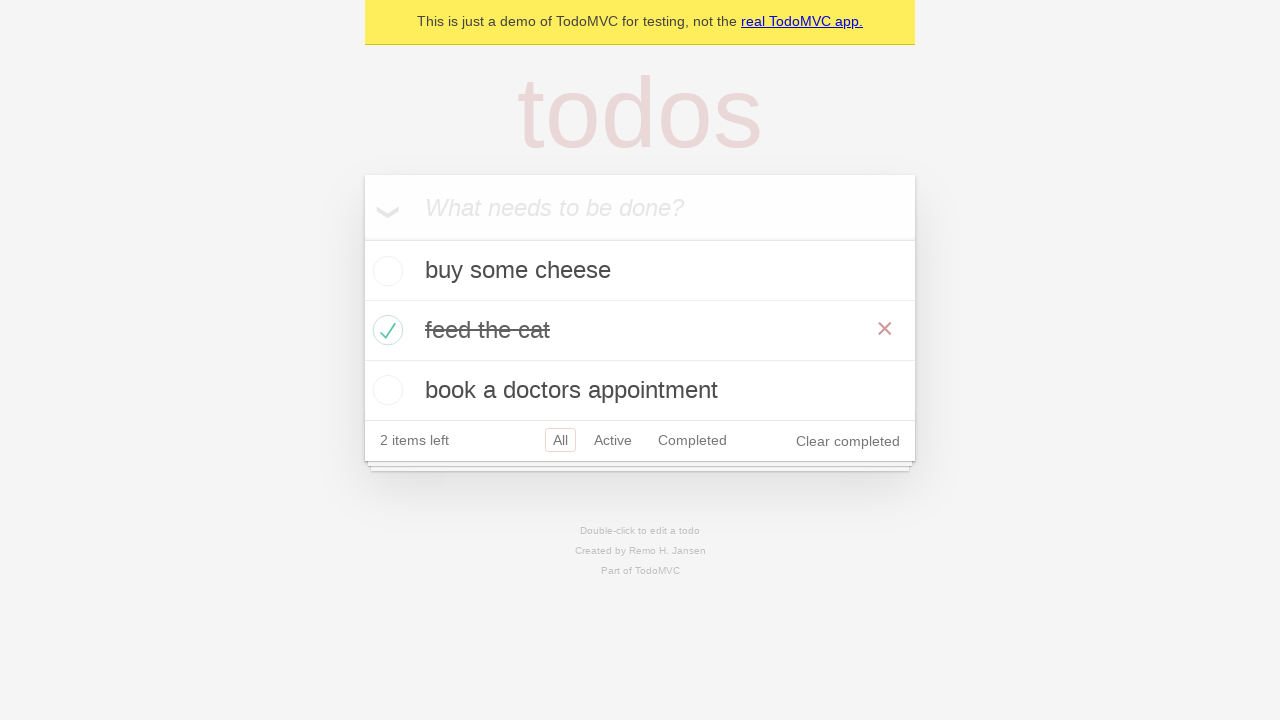

Clicked 'Clear completed' button to remove completed items at (848, 441) on internal:role=button[name="Clear completed"i]
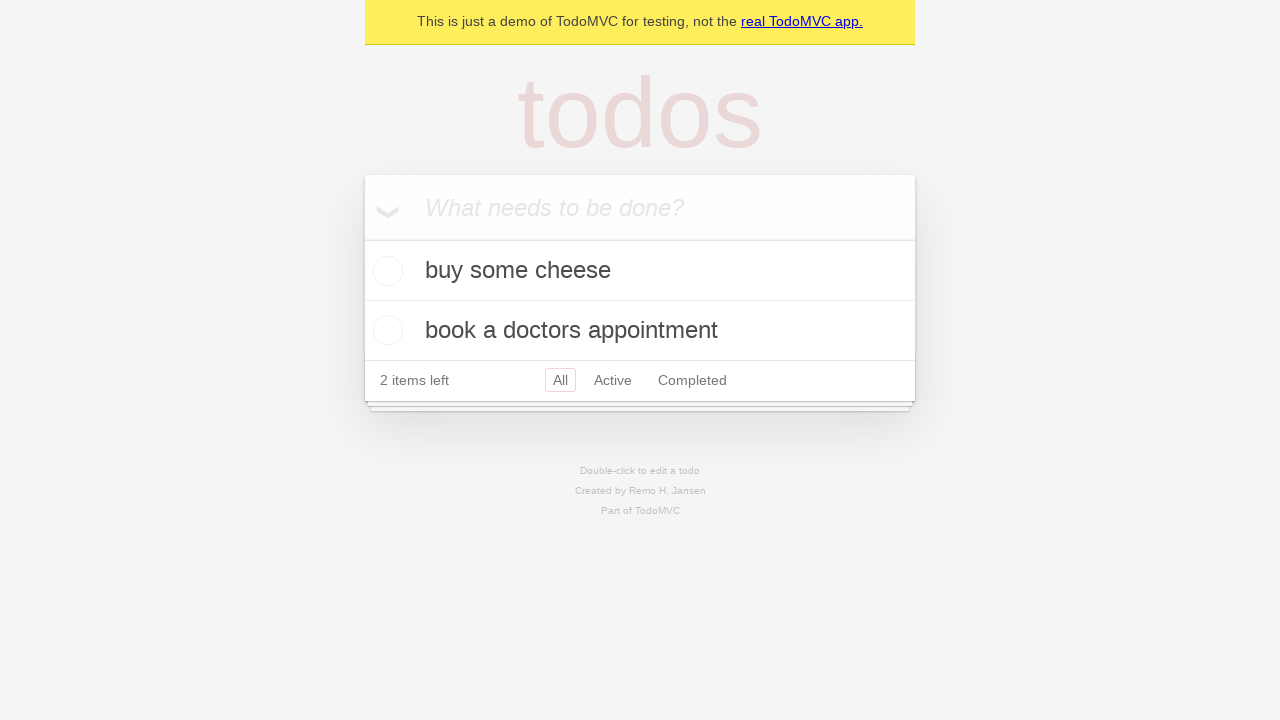

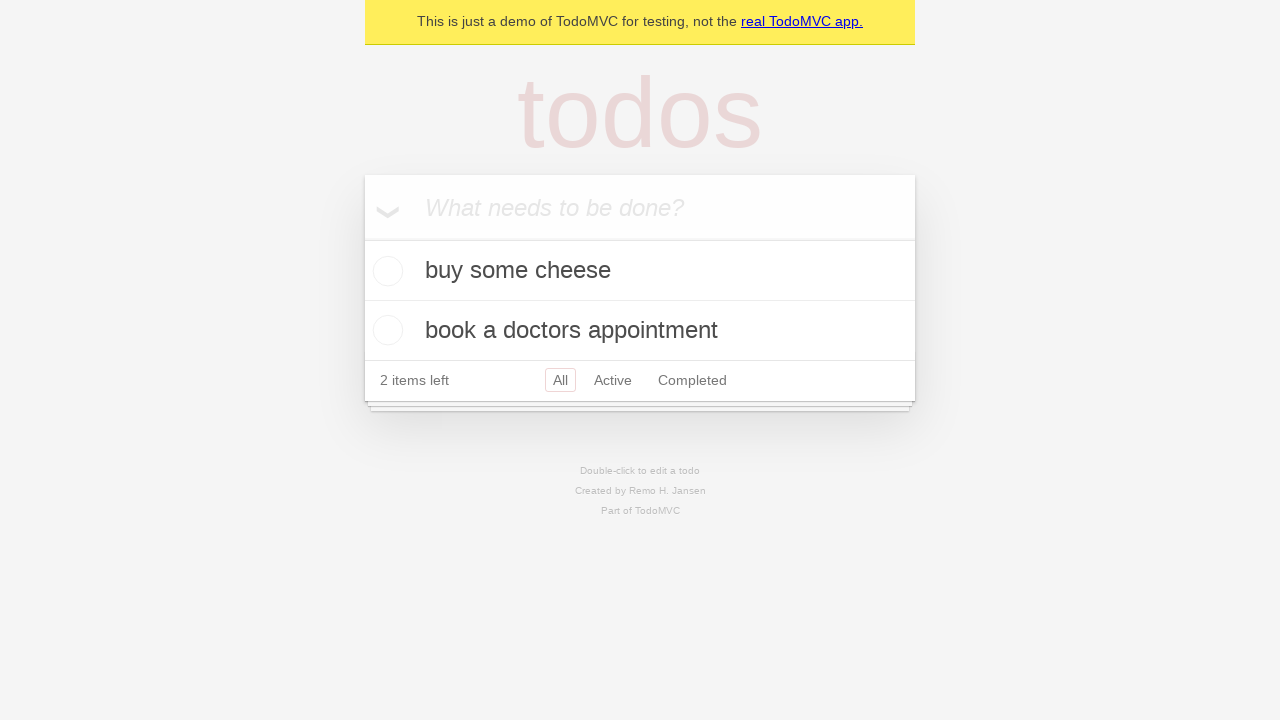